Tests table sorting functionality by clicking the Email column header and verifying alphabetical sorting

Starting URL: http://the-internet.herokuapp.com/tables

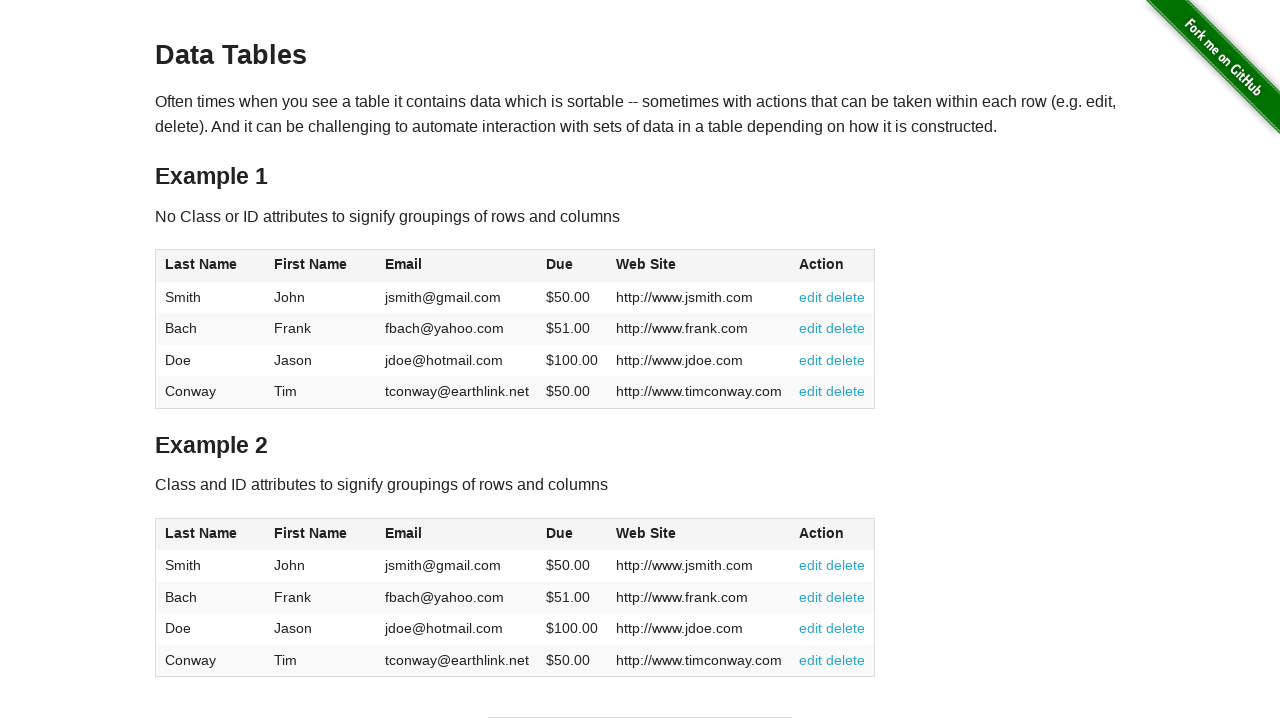

Clicked Email column header to sort at (457, 266) on #table1 thead tr th:nth-of-type(3)
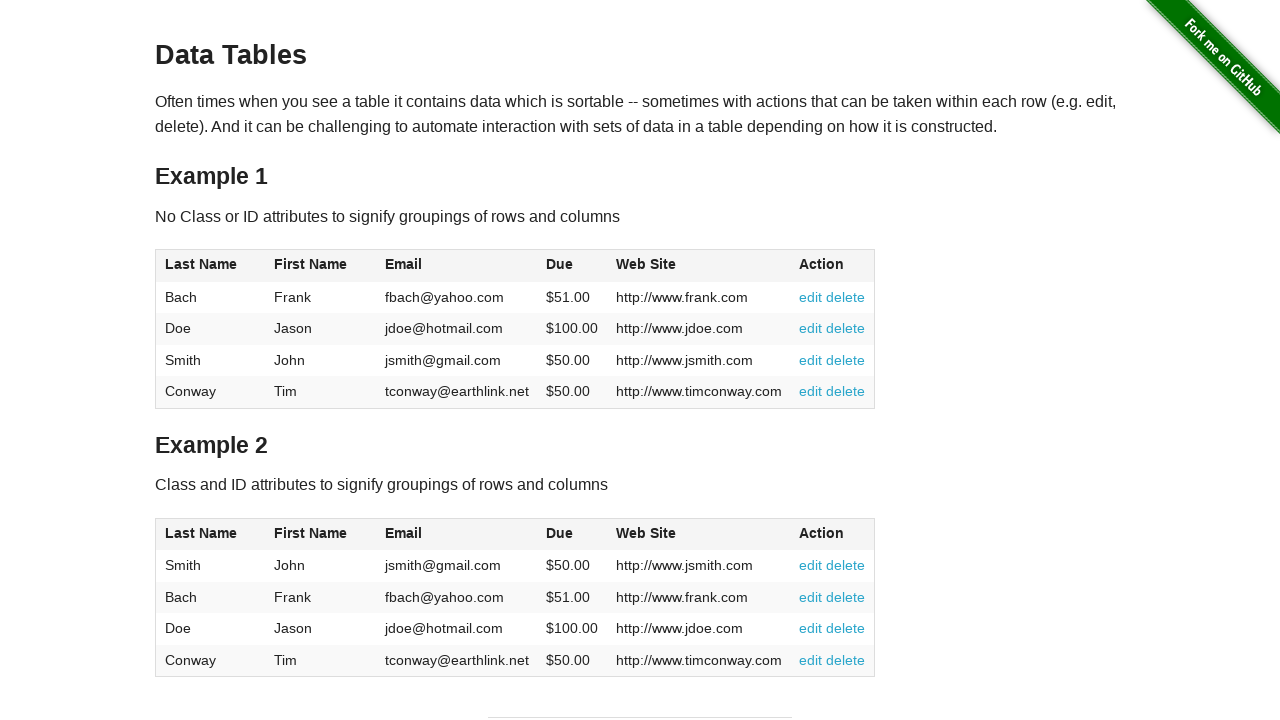

Email column values loaded and verified
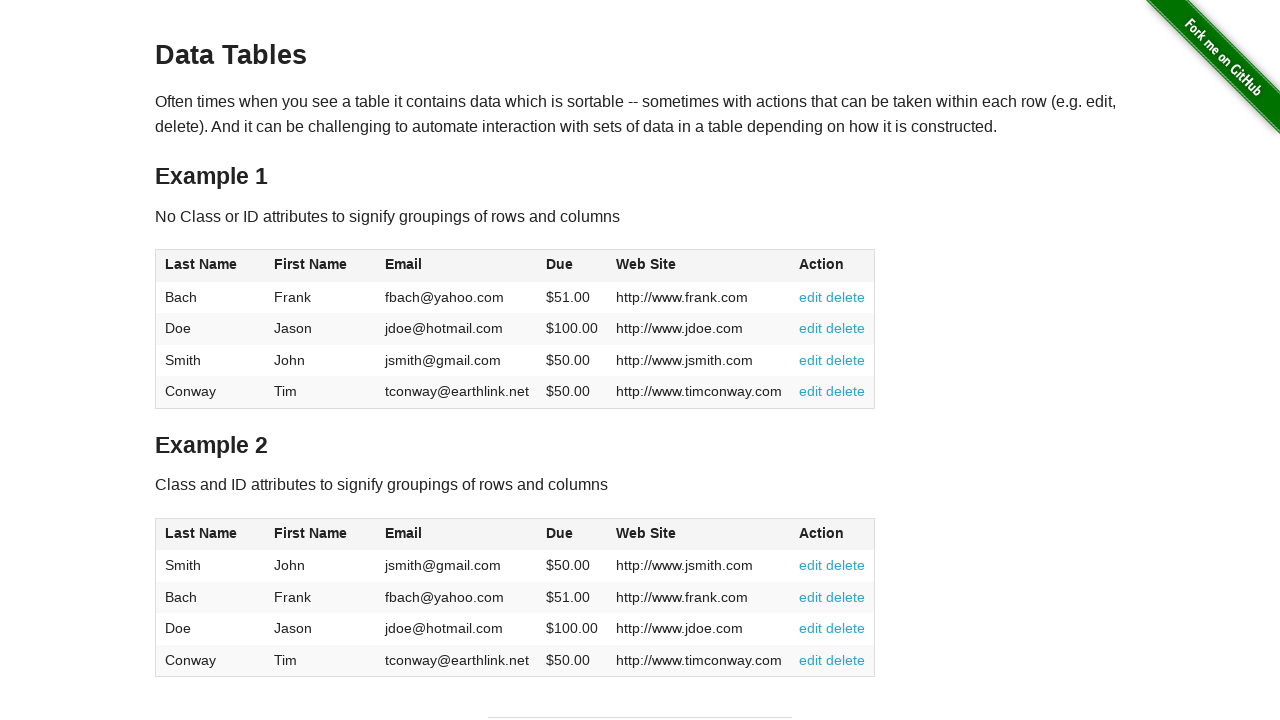

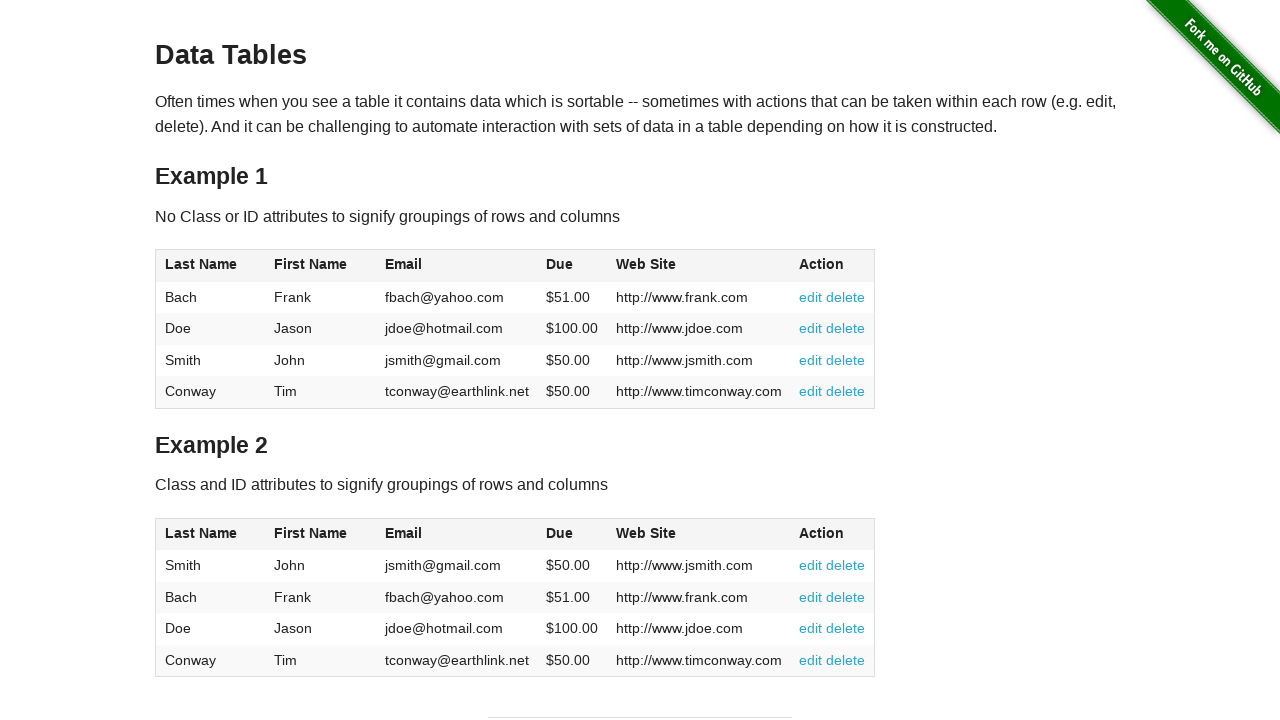